Tests nested frames functionality by navigating to the Alerts, Frame & Windows section, clicking on Nested Frames submenu, and switching between parent and child iframes to read content.

Starting URL: https://demoqa.com/

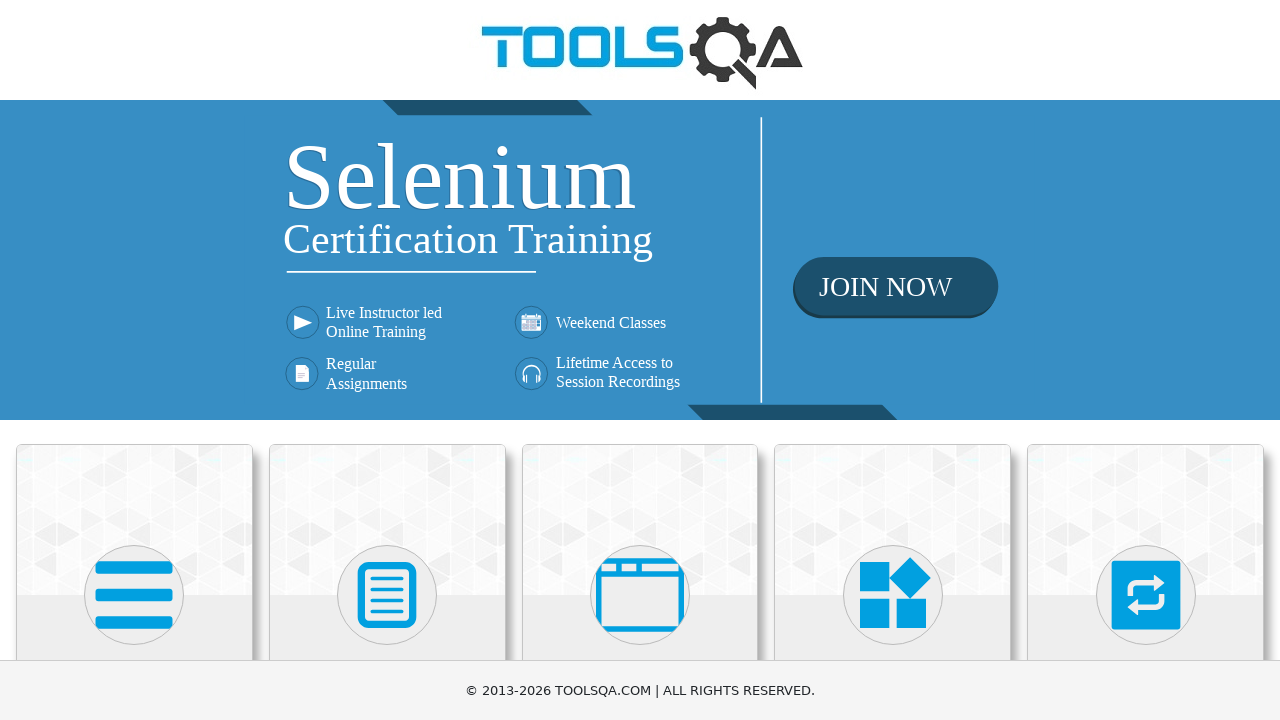

Clicked on 'Alerts, Frame & Windows' menu card at (640, 360) on xpath=//h5[text()='Alerts, Frame & Windows']
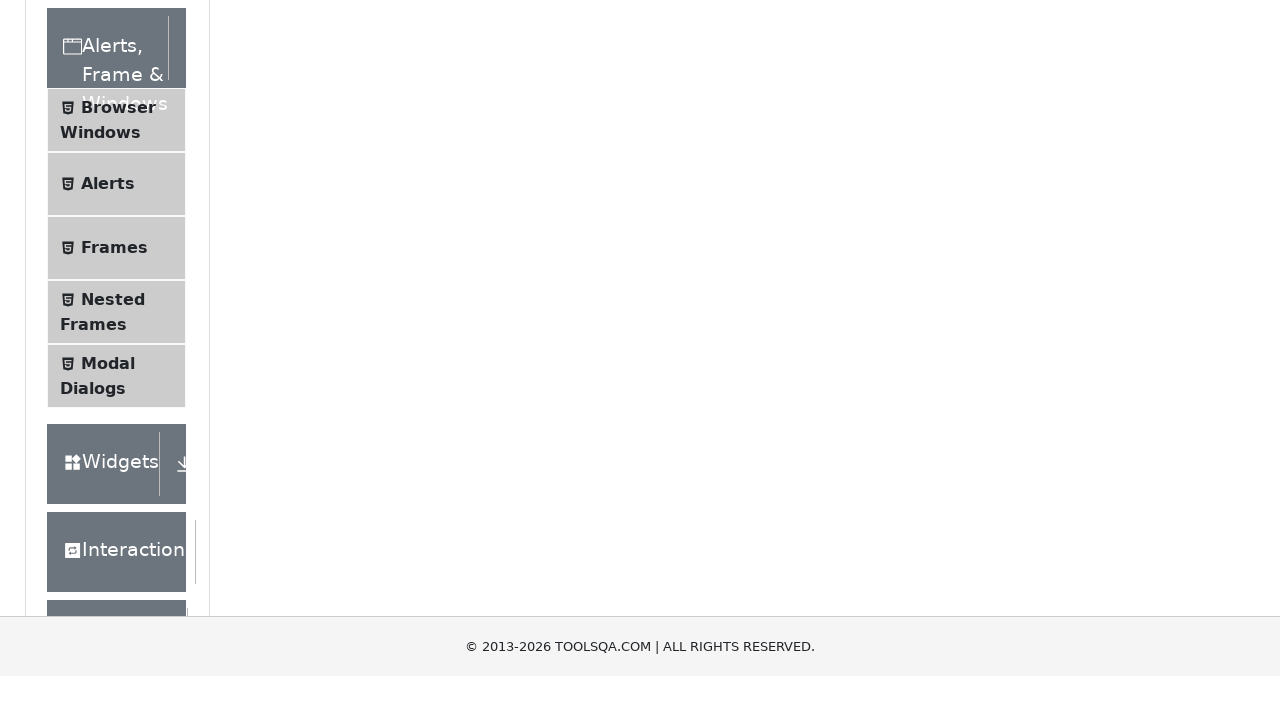

Clicked on 'Nested Frames' submenu item at (113, 616) on xpath=//span[text()='Nested Frames']
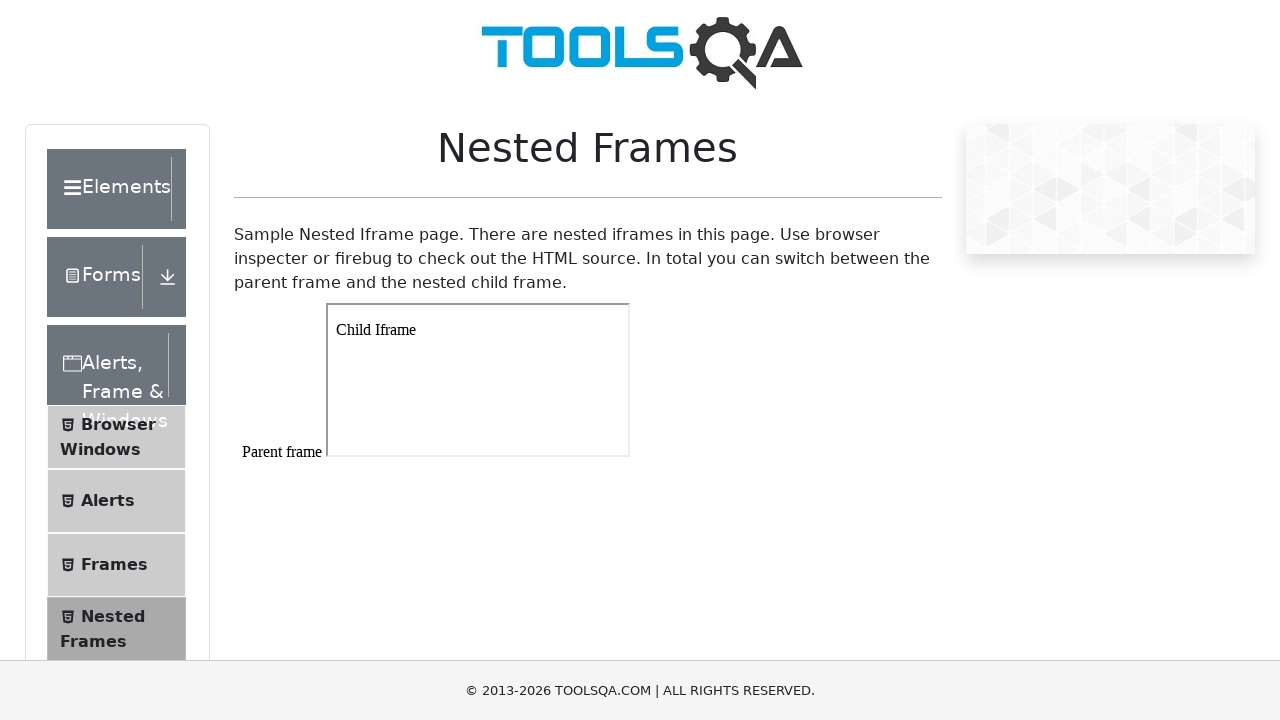

Switched to parent frame (frame1)
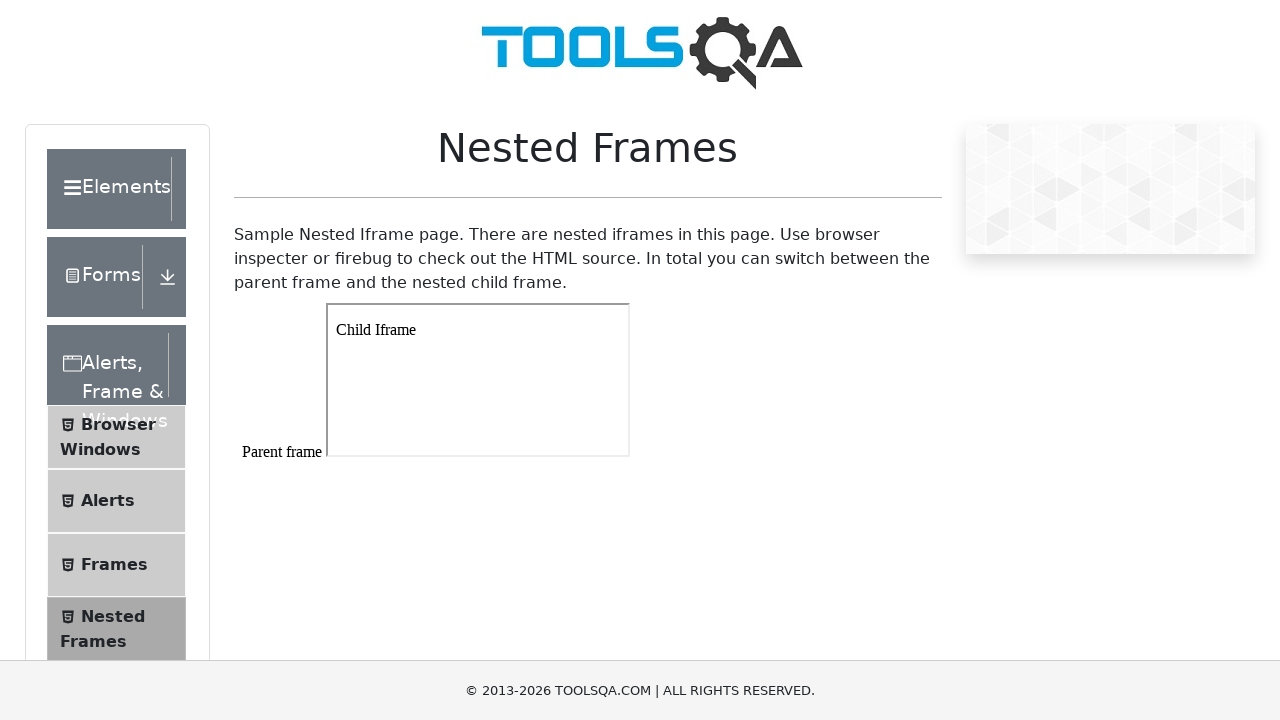

Accessed child iframe within parent frame
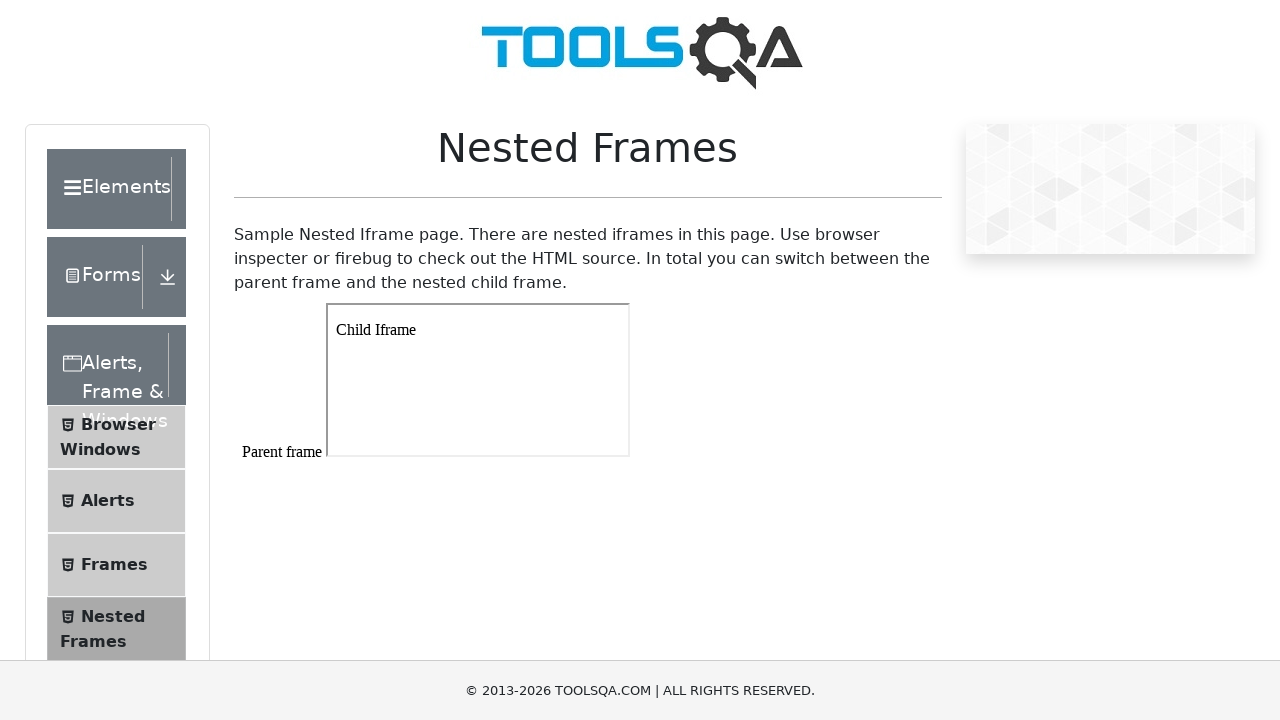

Child frame paragraph element loaded and ready
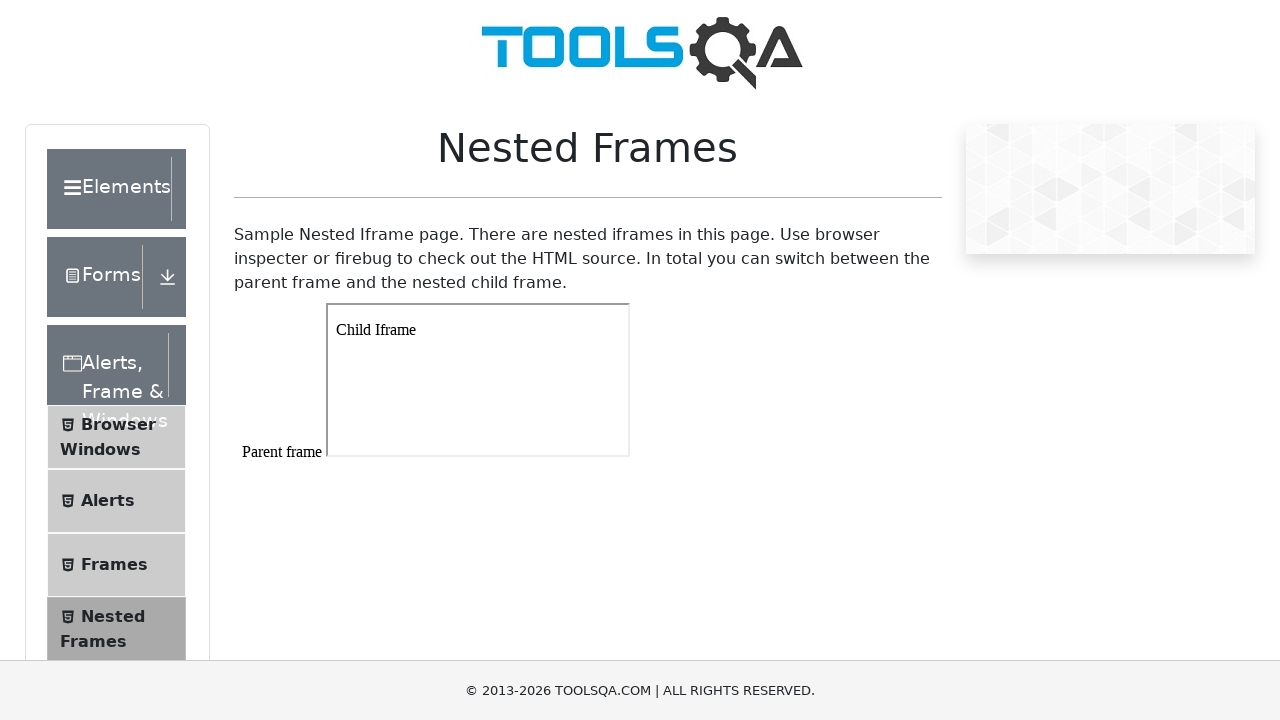

Retrieved text content from child frame paragraph
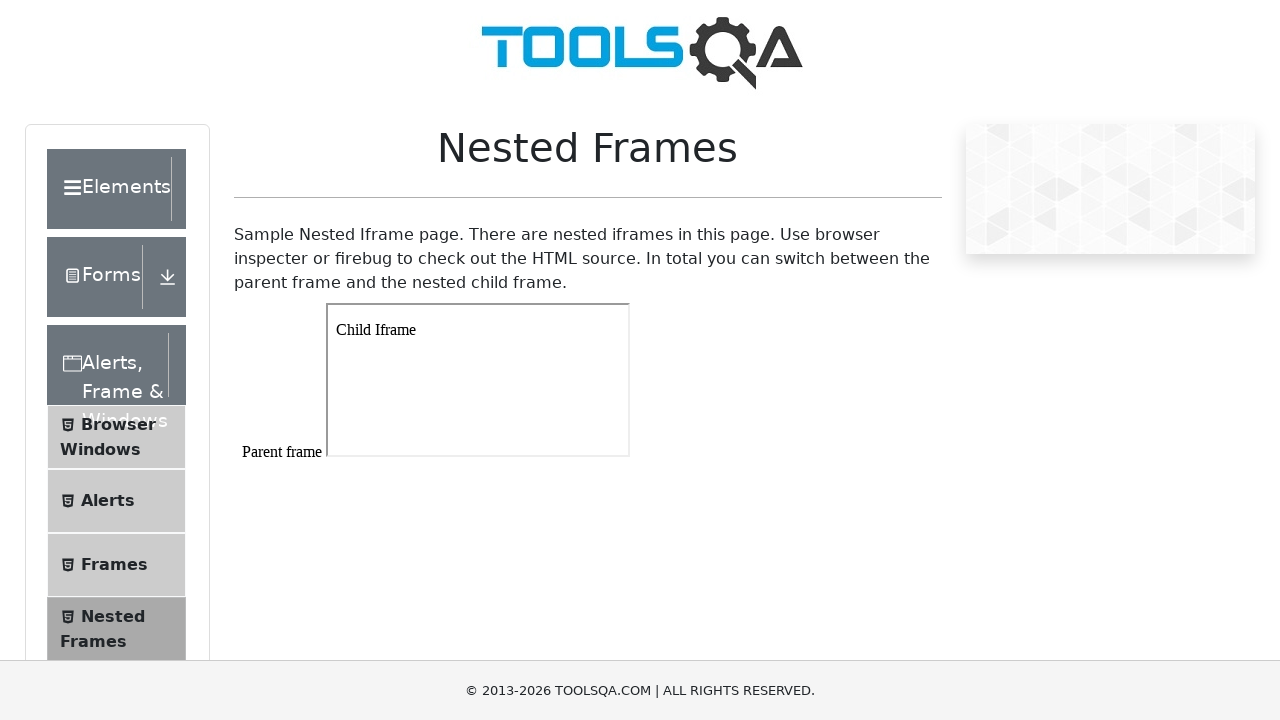

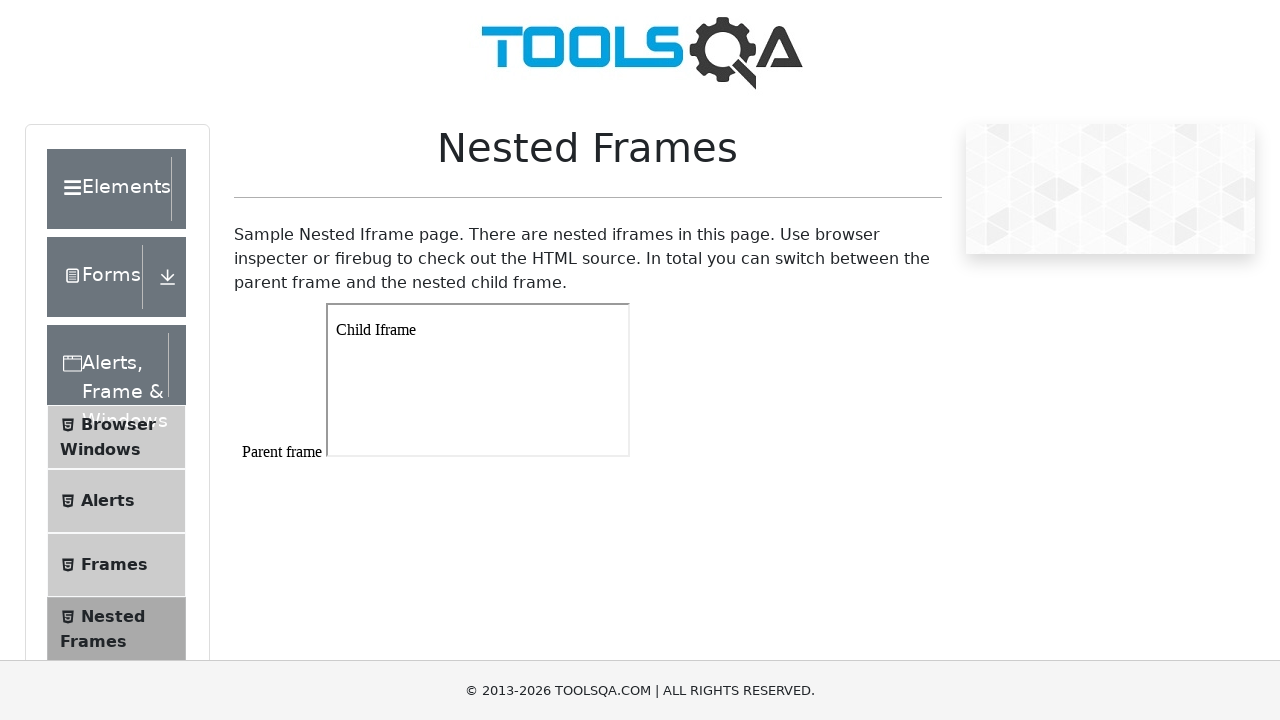